Tests window handling by opening a new window, switching to it, and clicking on a courses link

Starting URL: https://rahulshettyacademy.com/AutomationPractice/

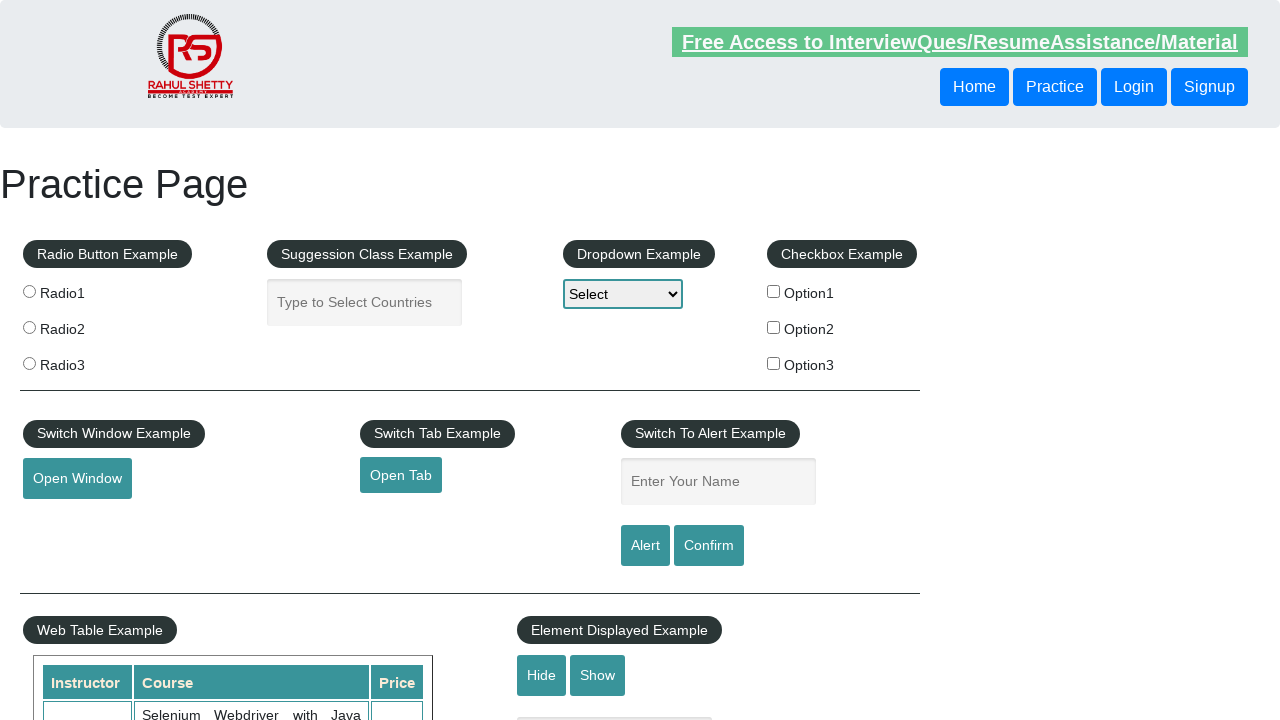

Clicked button to open new window at (77, 479) on #openwindow
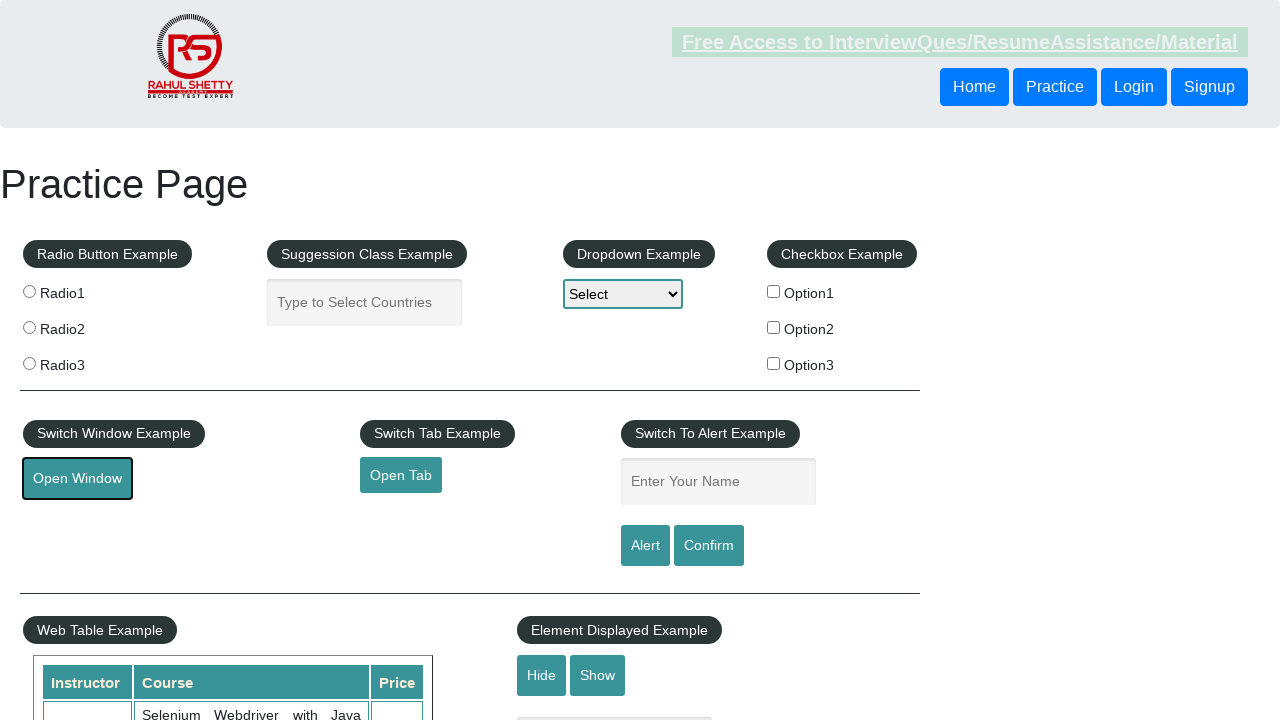

New window opened and context switched at (77, 479) on #openwindow
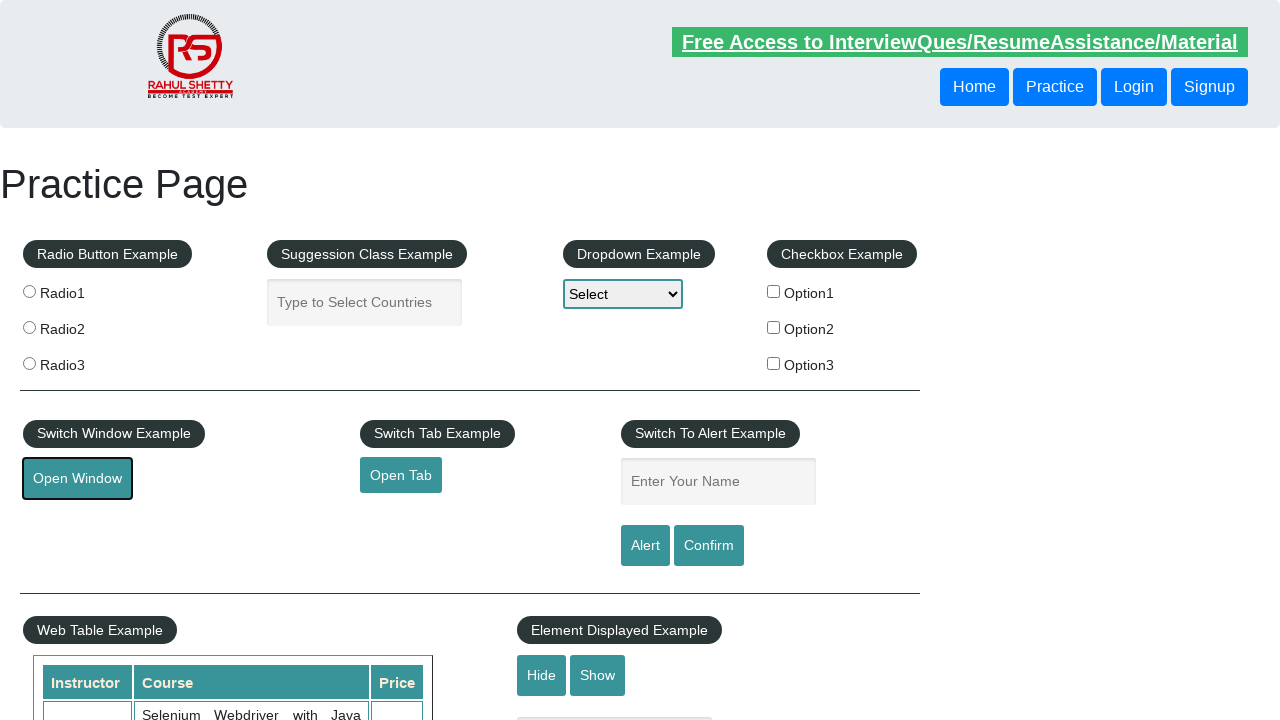

New page loaded completely
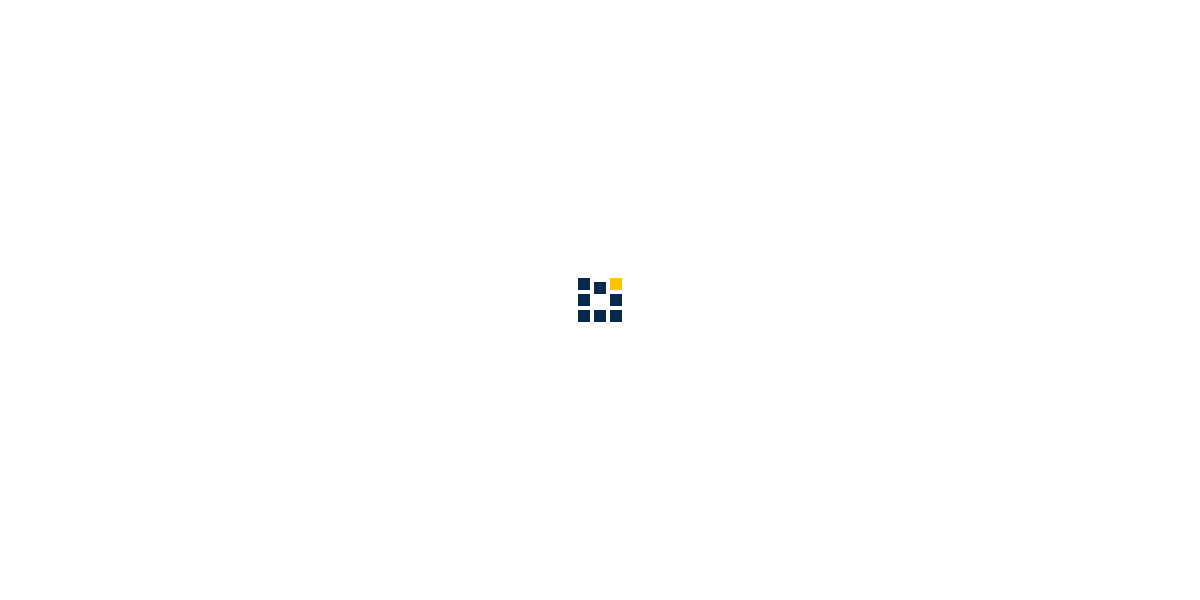

Clicked on courses link in new window at (623, 36) on (//a[@href='https://www.udemy.com/user/testing-minds/'])[2]
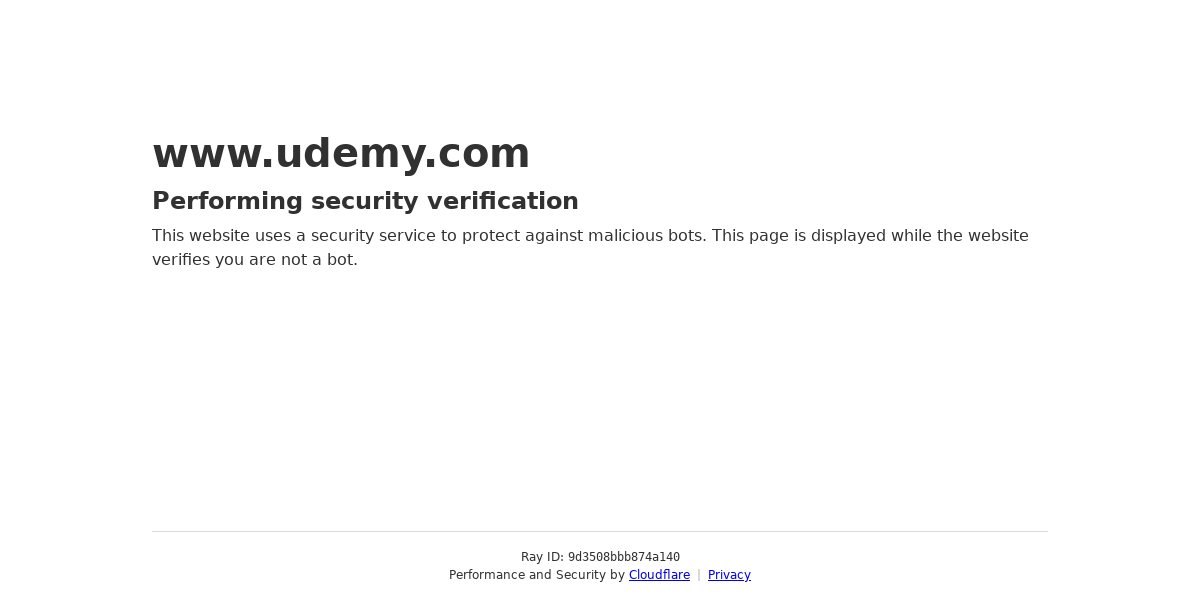

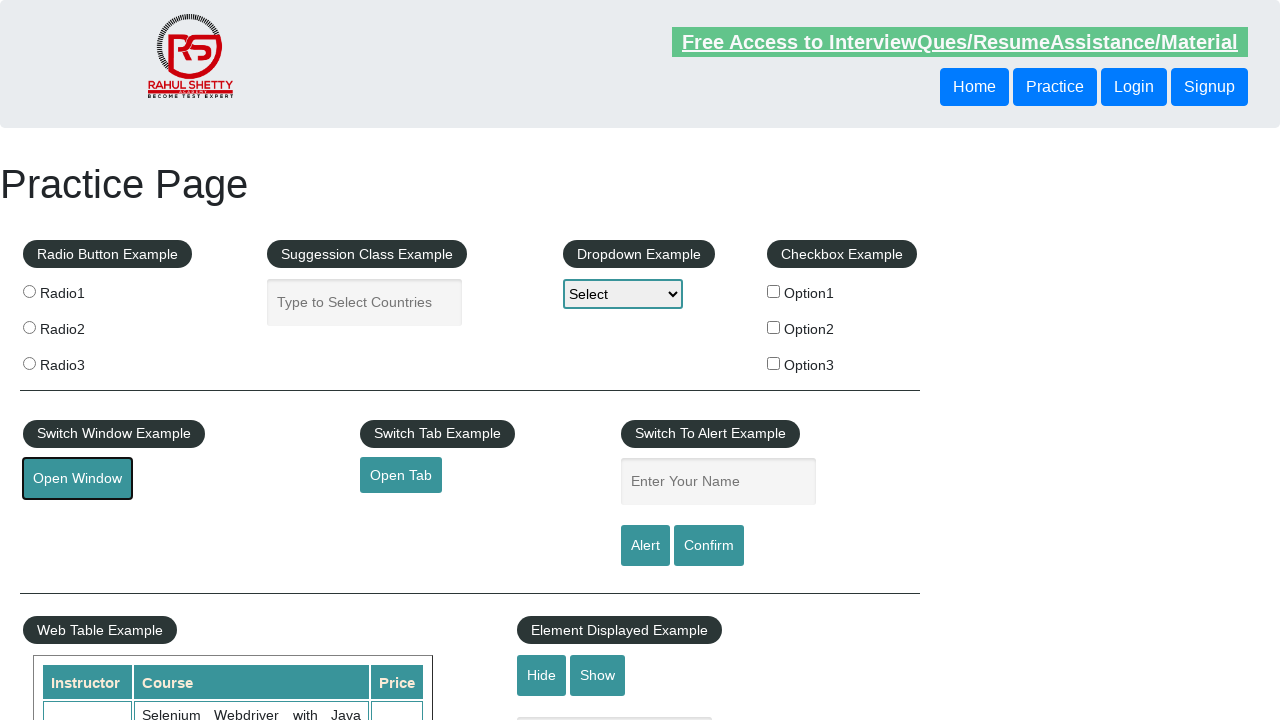